Navigates to New Mexico government website, verifies the homepage logo, clicks on the Contact link, and verifies contact information is displayed

Starting URL: https://www.nm.gov/

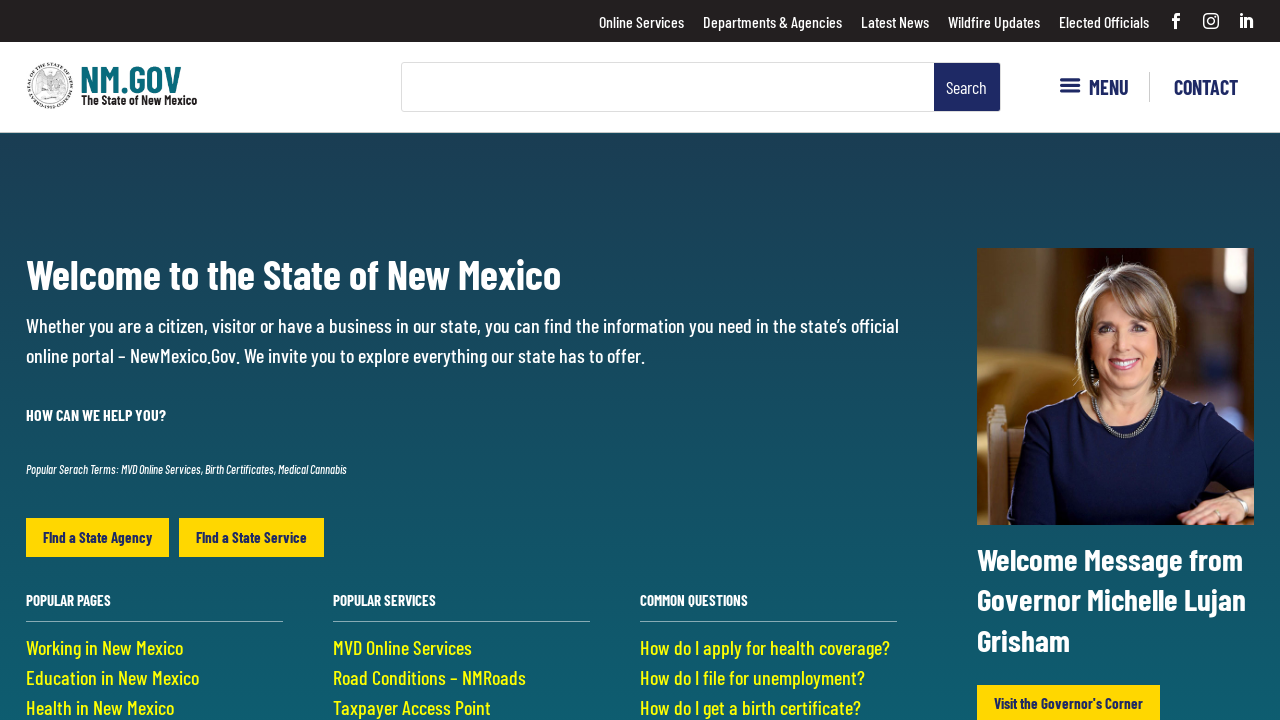

Navigated to https://www.nm.gov/ and verified homepage logo is visible
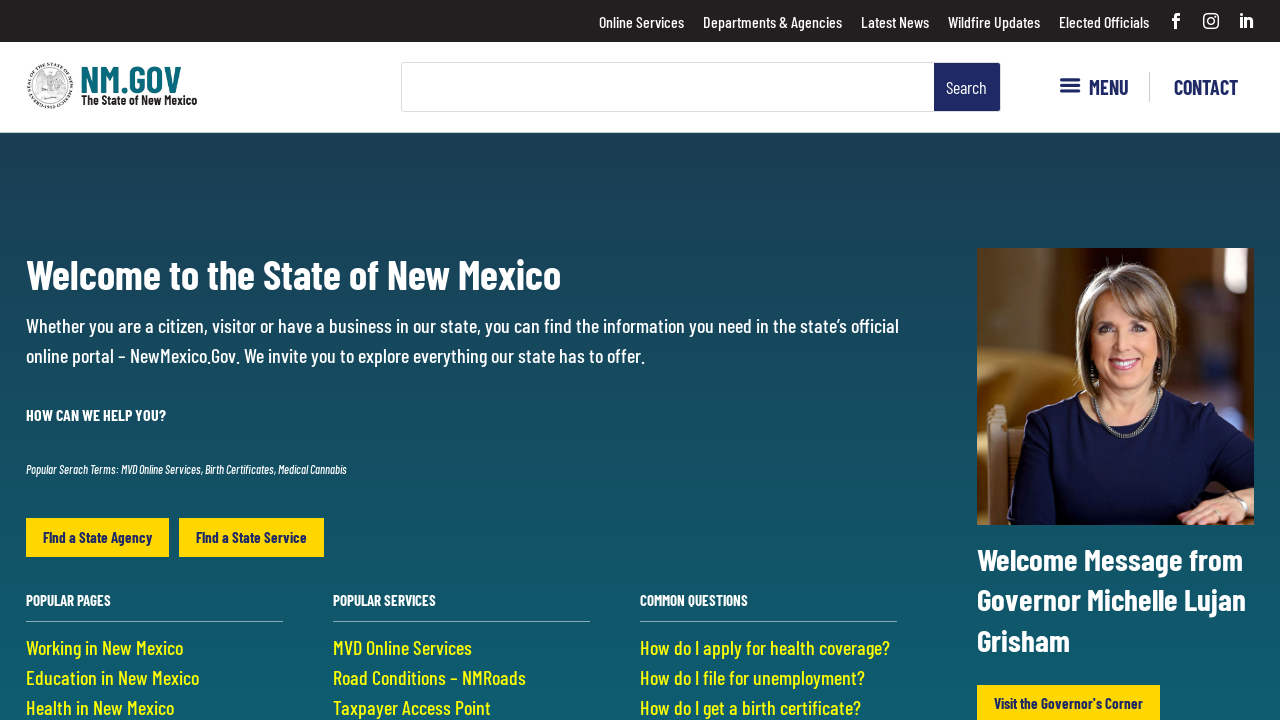

Clicked on the Contact link at (1196, 87) on xpath=//a[@href='/contact/']
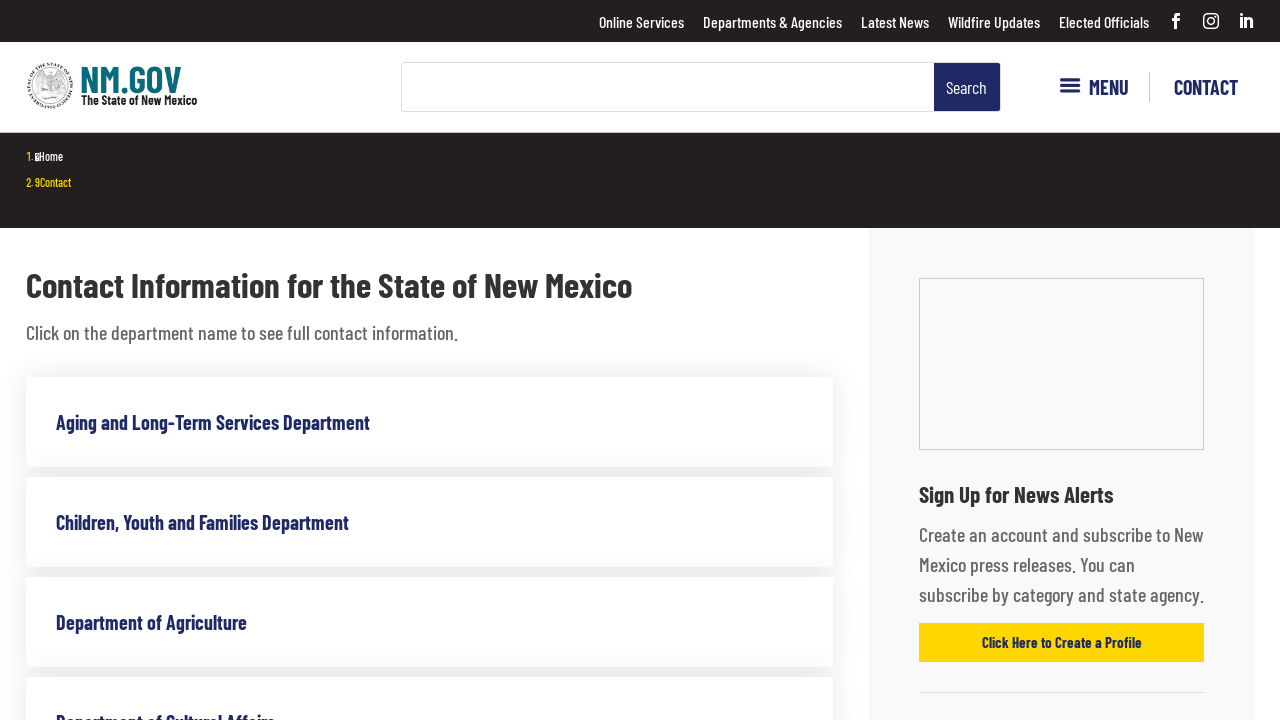

Contact page header loaded successfully
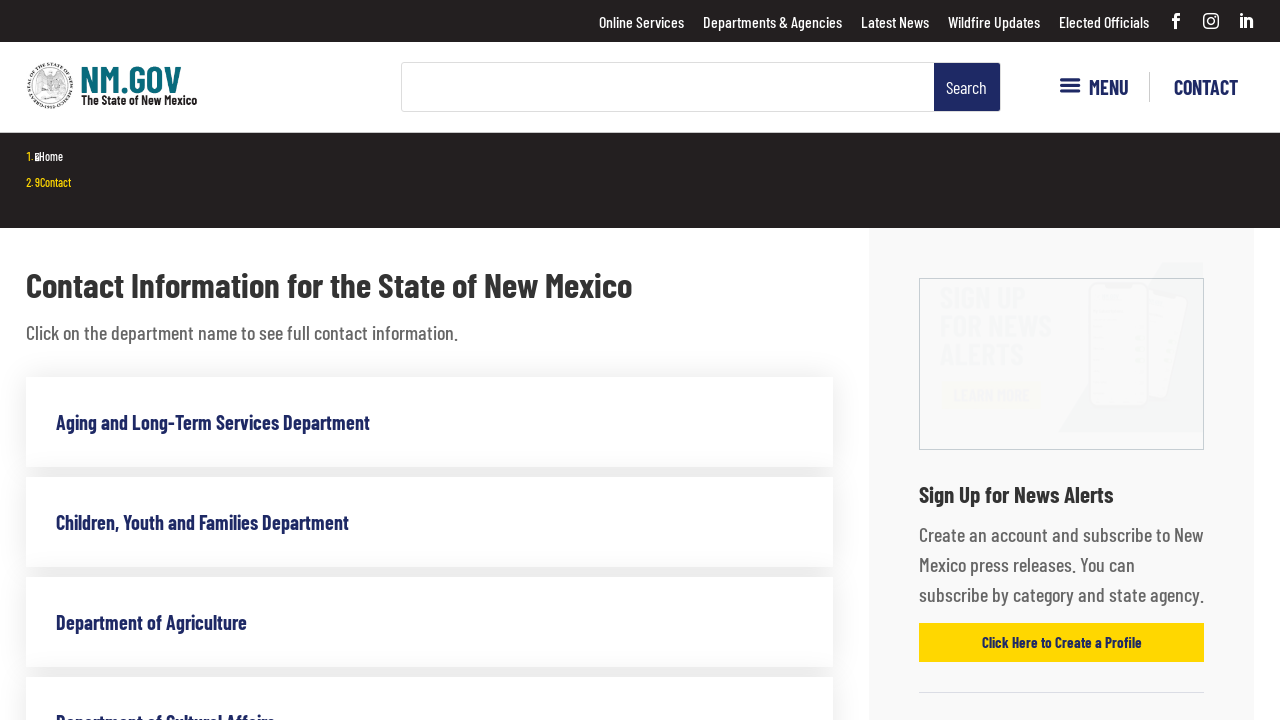

Contact information elements loaded and verified
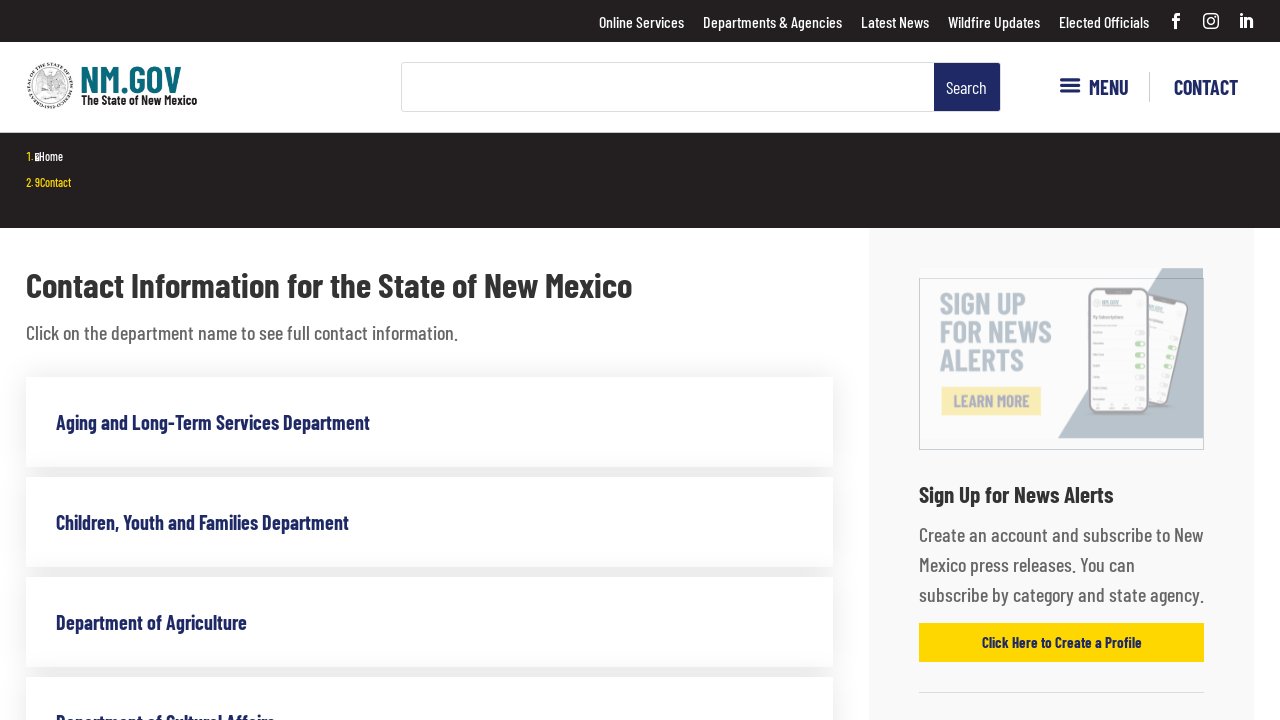

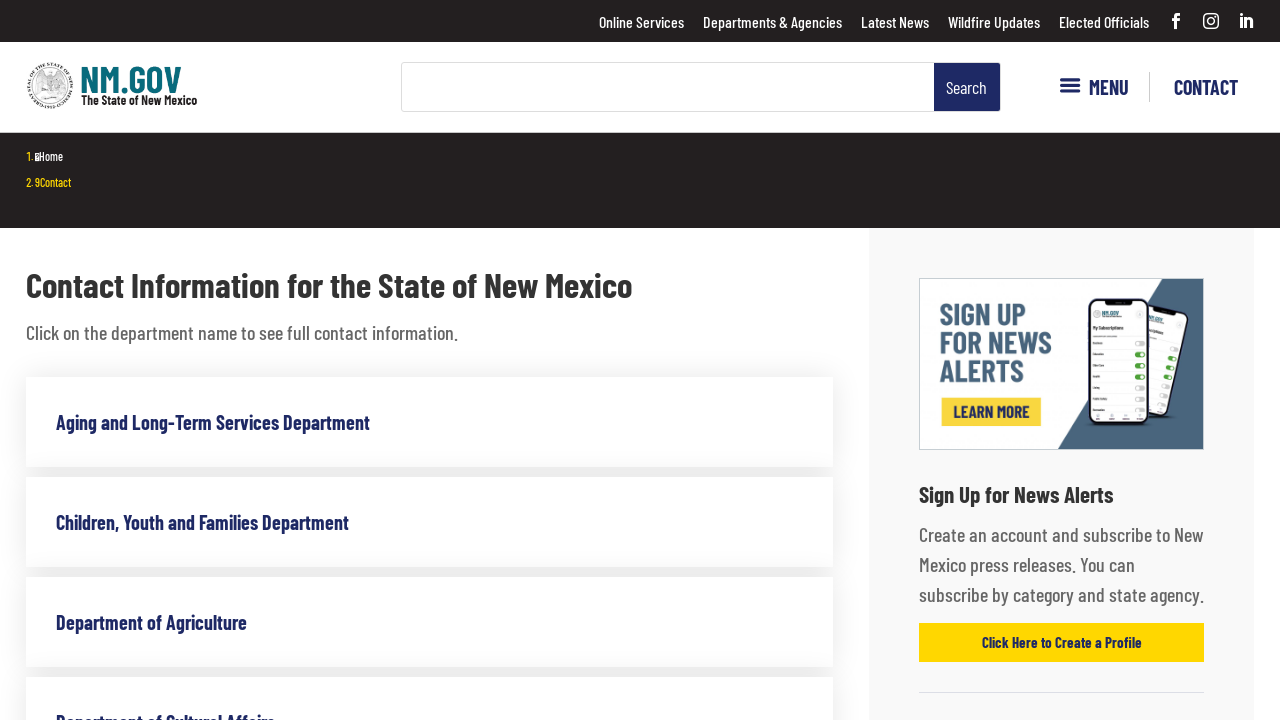